Tests basic browser navigation functionality by performing back, forward, and refresh operations on the demoqa.com website.

Starting URL: https://demoqa.com

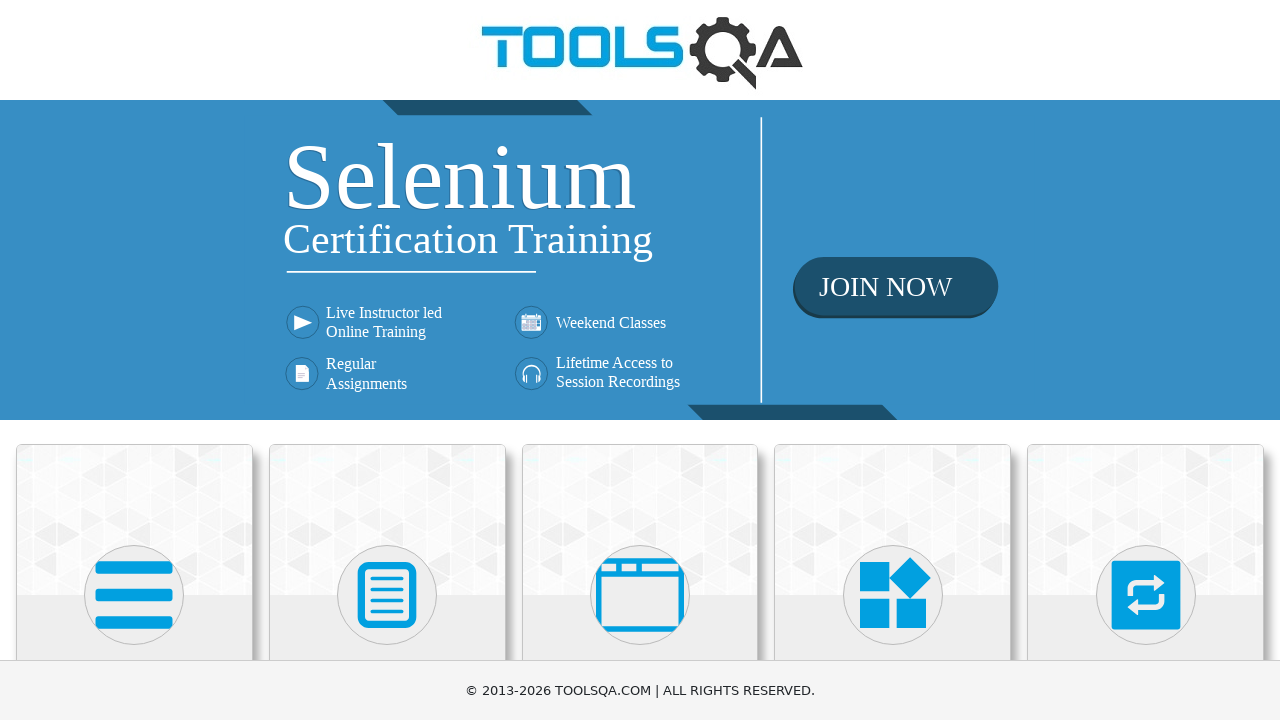

Navigated back in browser history
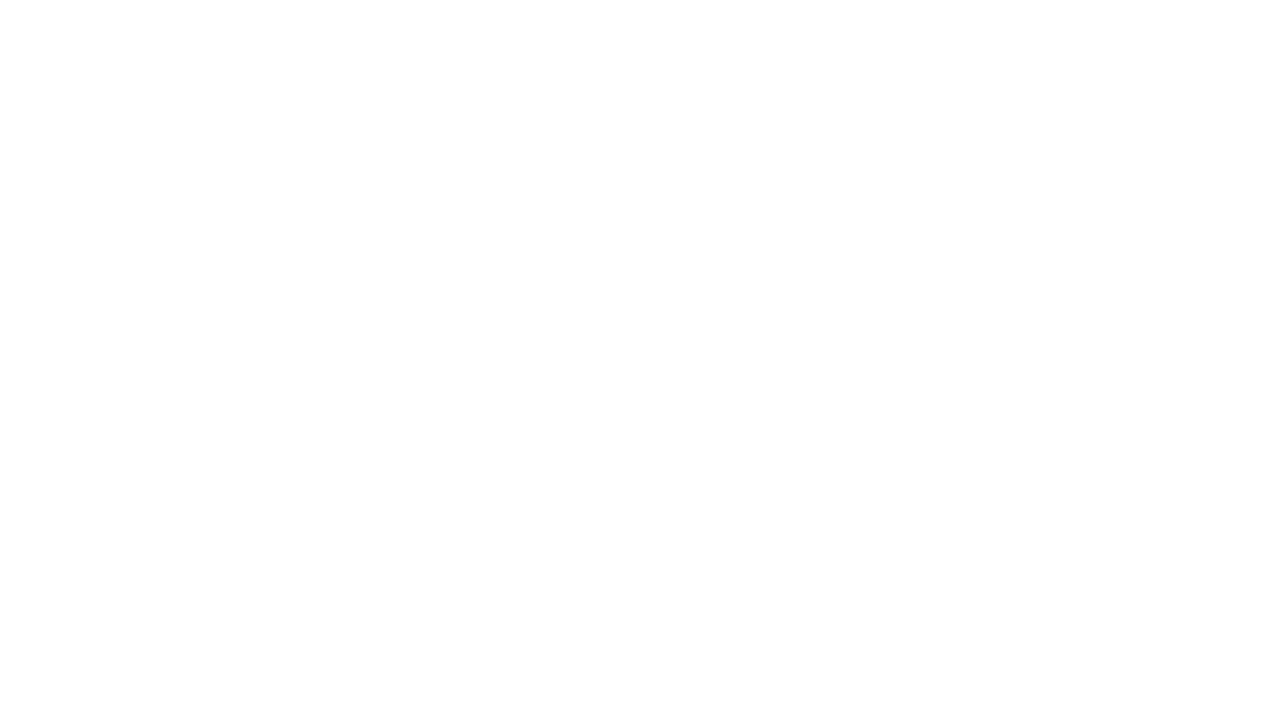

Navigated forward in browser history
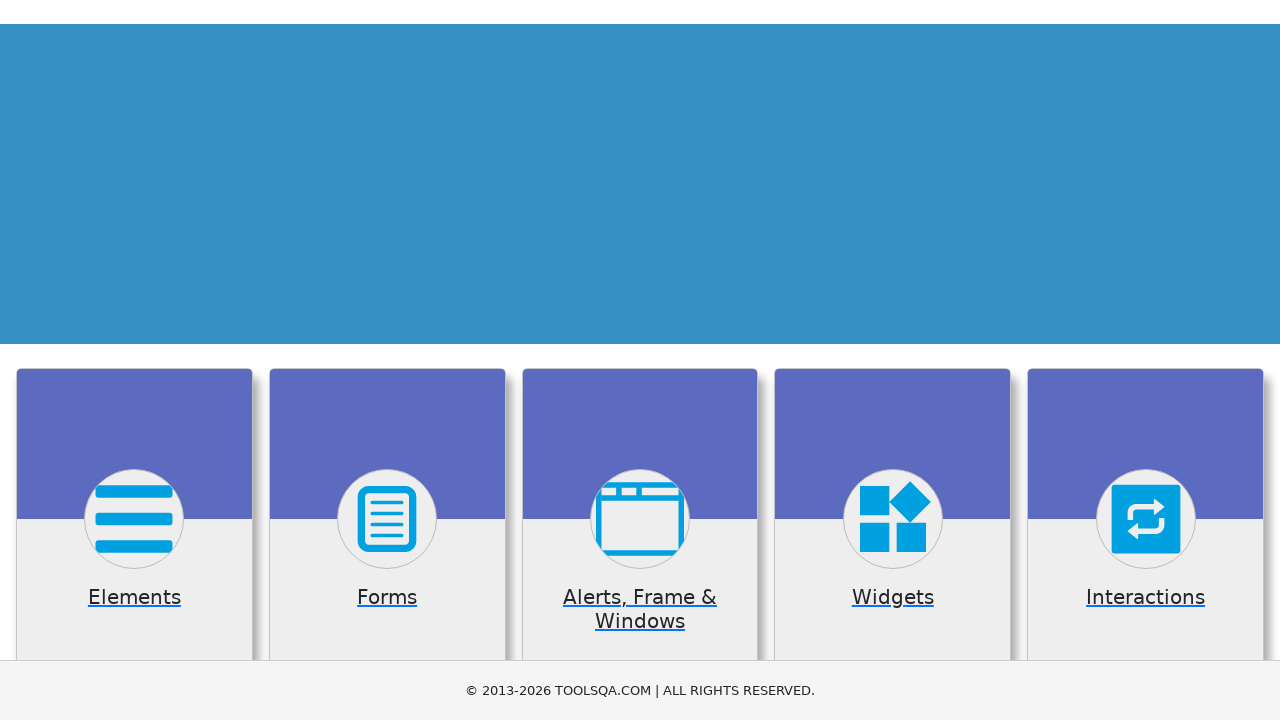

Refreshed the current page
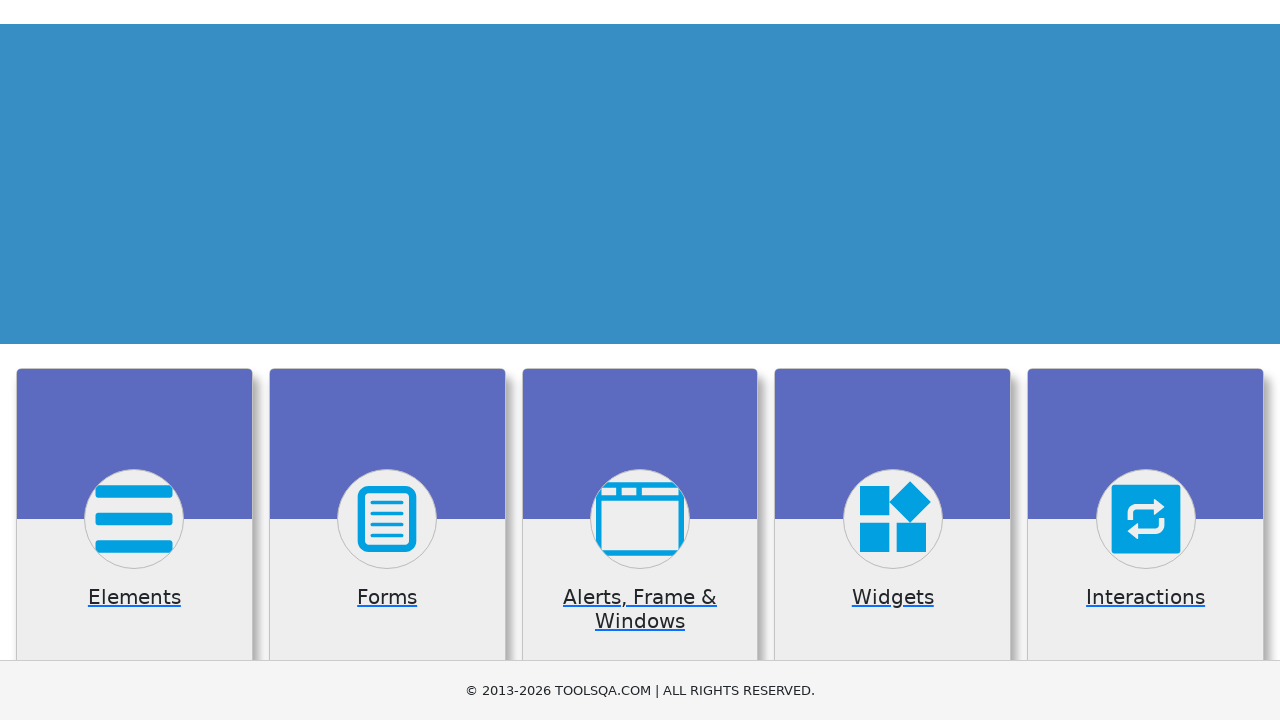

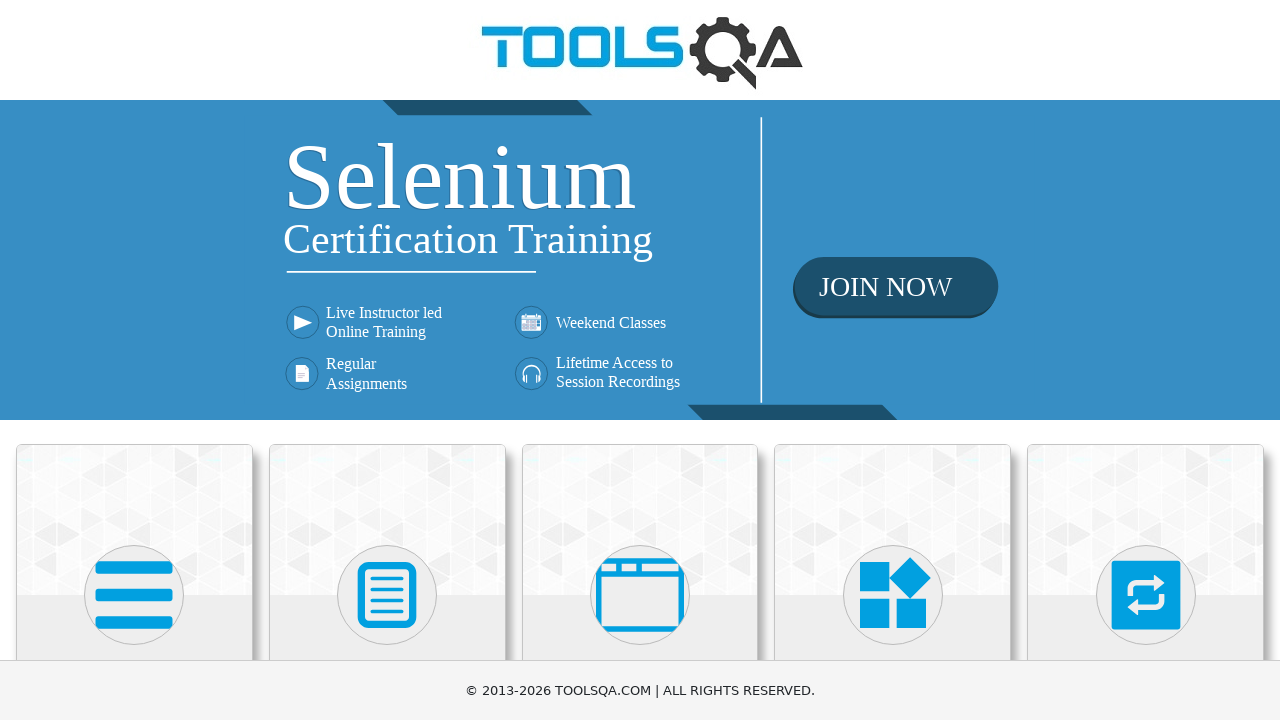